Tests window handling functionality by opening multiple new windows and switching between them

Starting URL: https://the-internet.herokuapp.com/windows

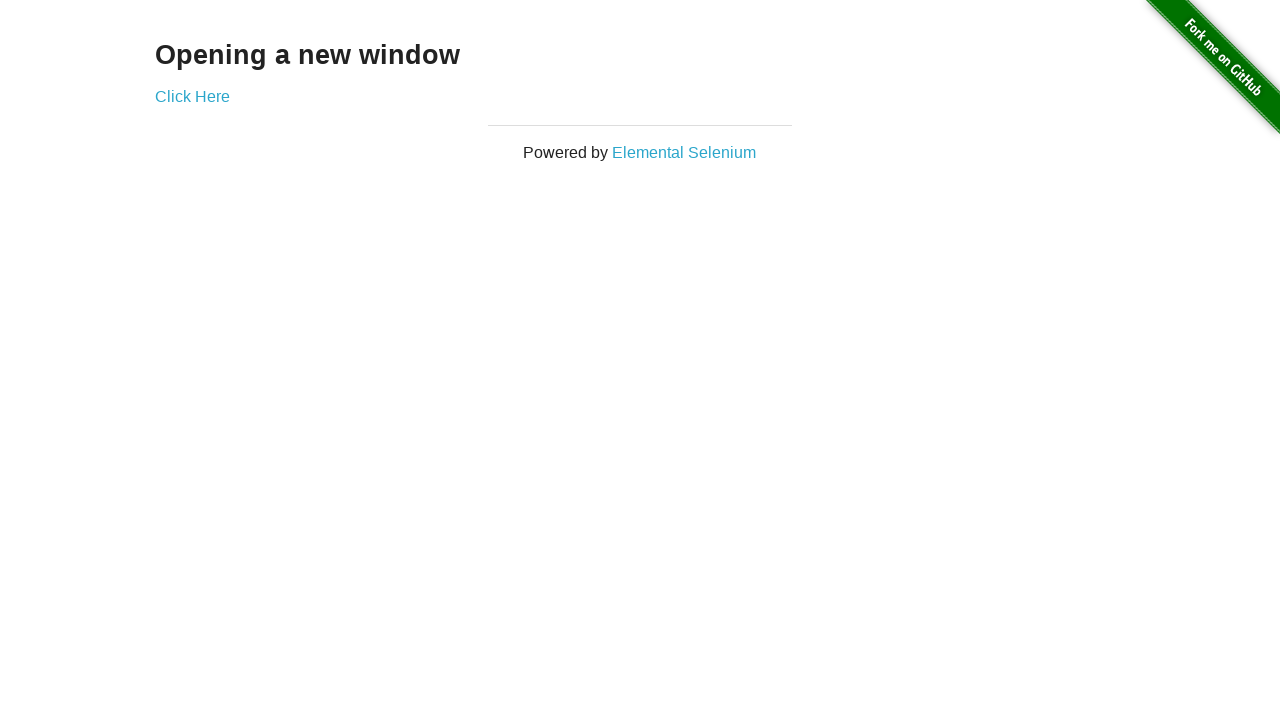

Clicked 'Click Here' link to open first new window at (192, 96) on xpath=//a[text()='Click Here']
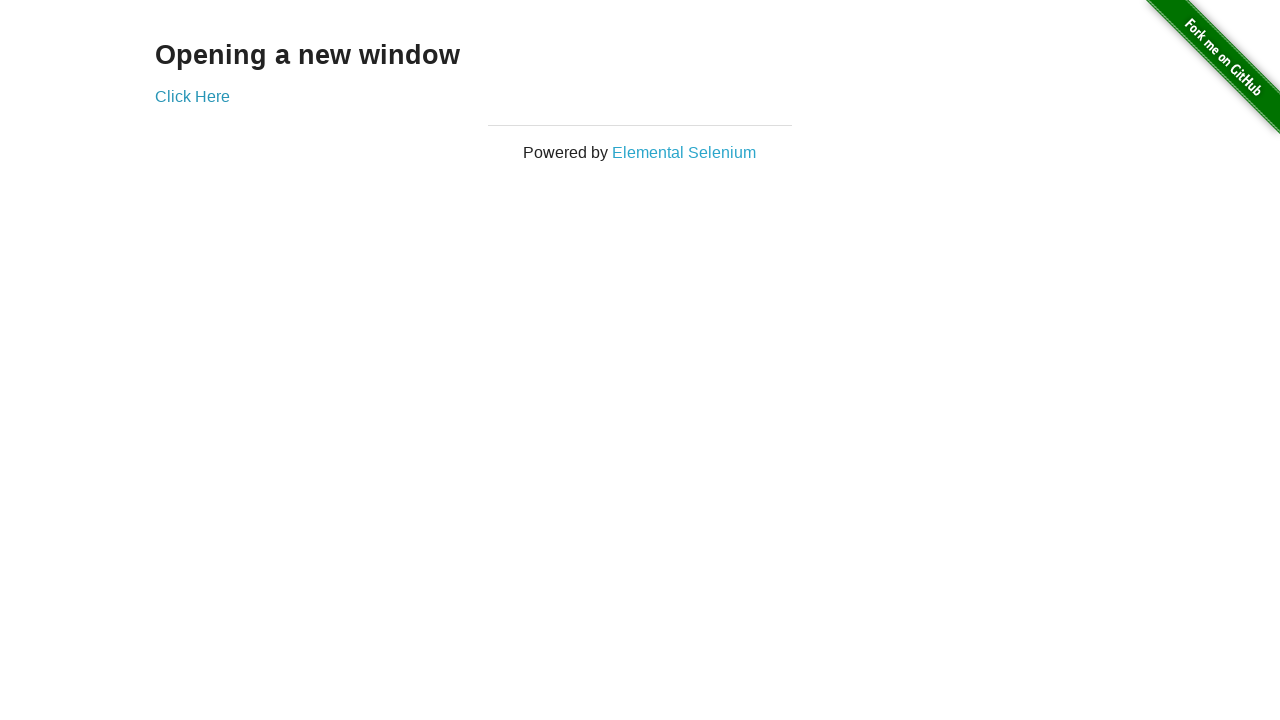

First popup window opened and captured
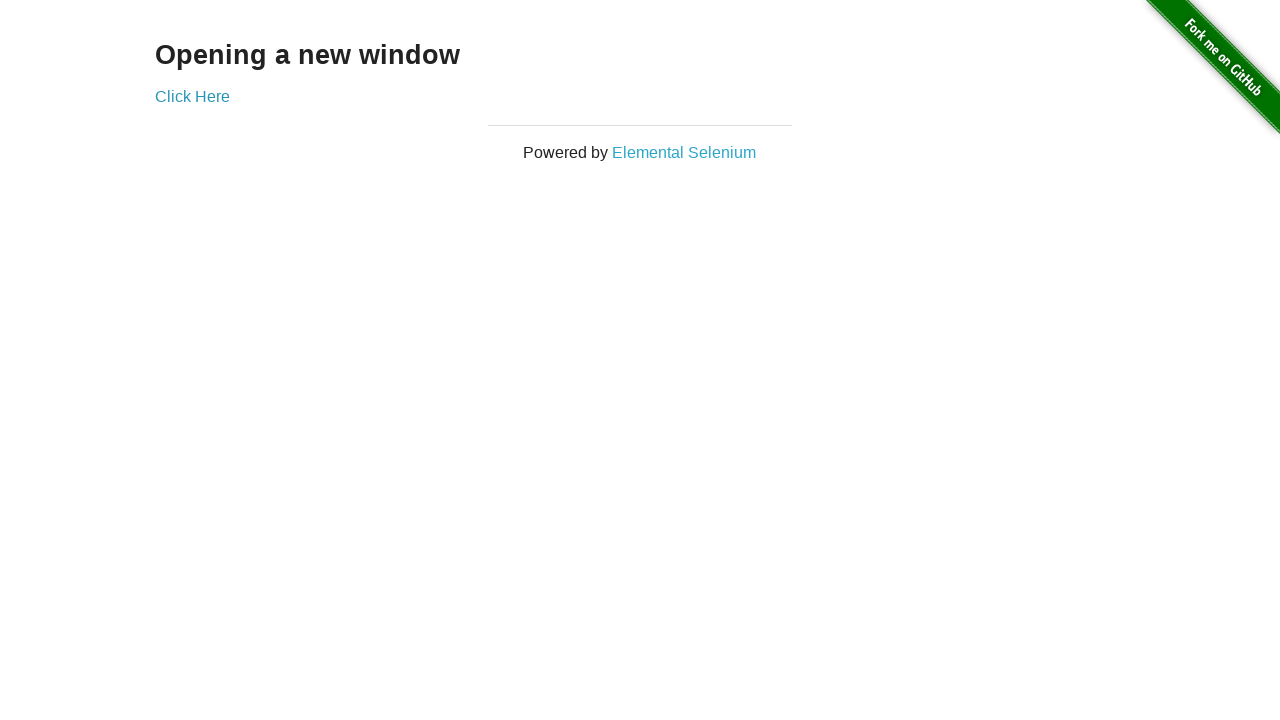

Clicked 'Click Here' link to open second new window at (192, 96) on xpath=//a[text()='Click Here']
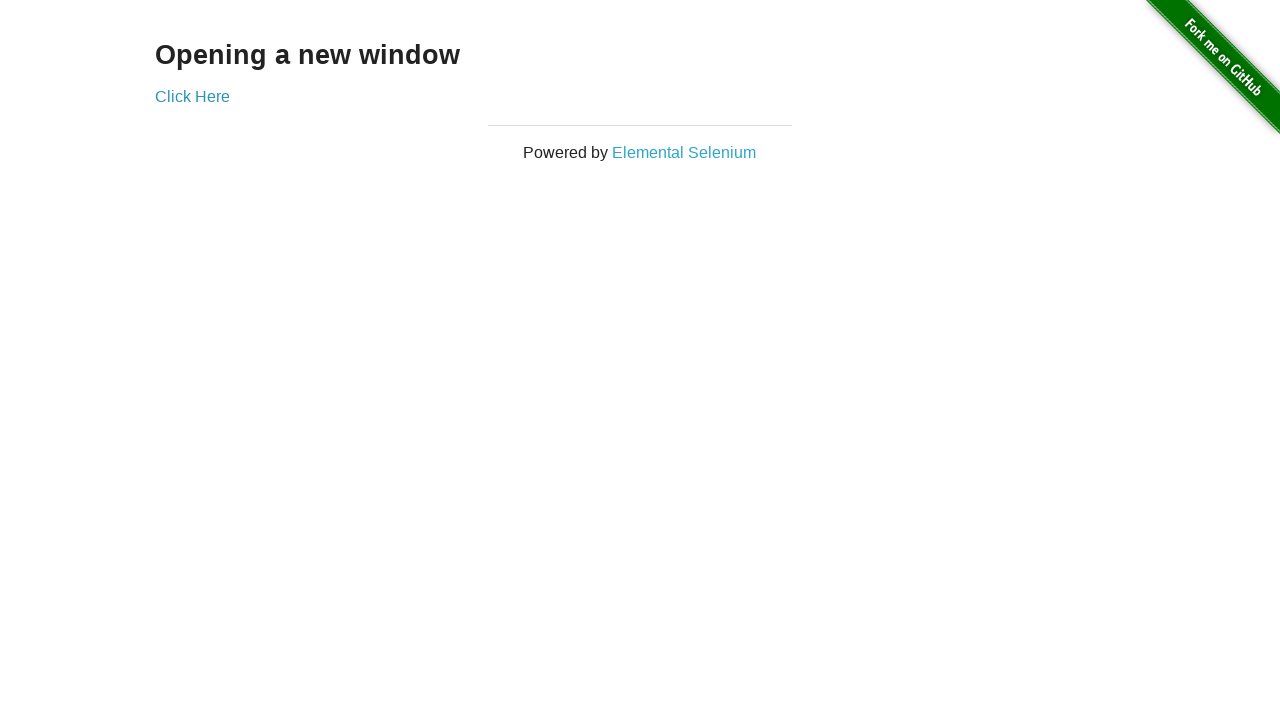

Second popup window opened and captured
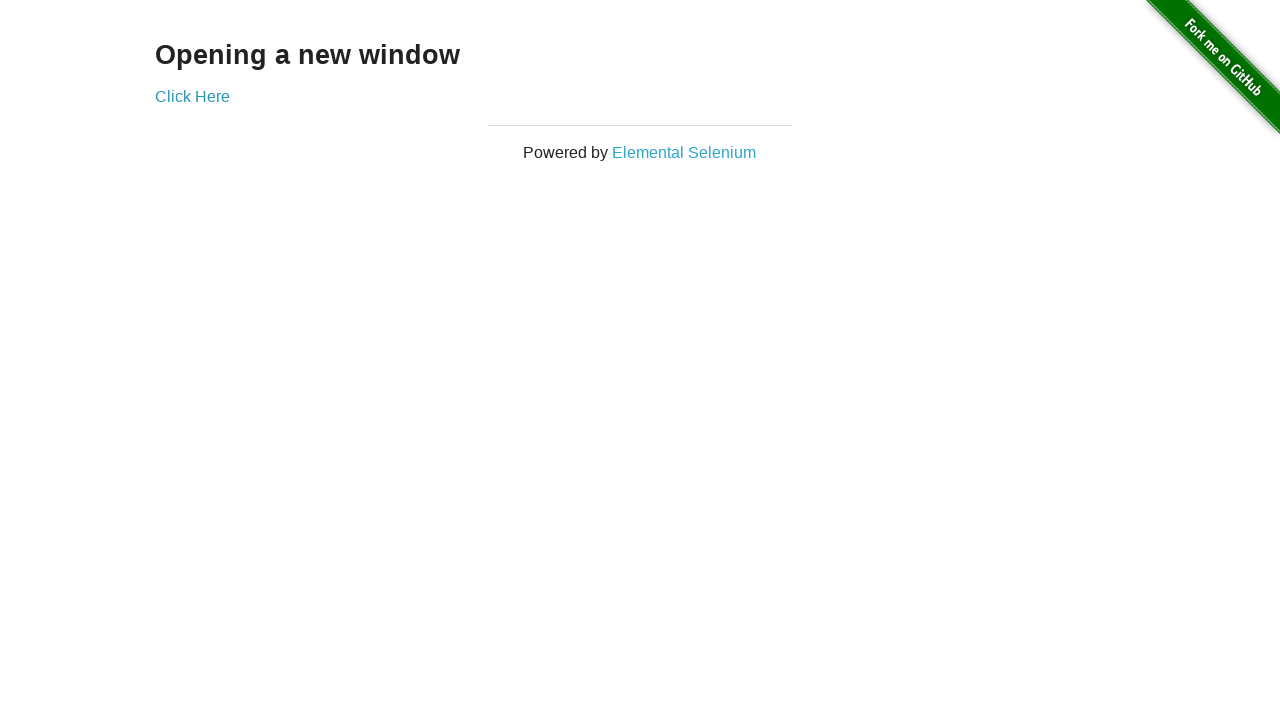

Switched to window and printed title: The Internet
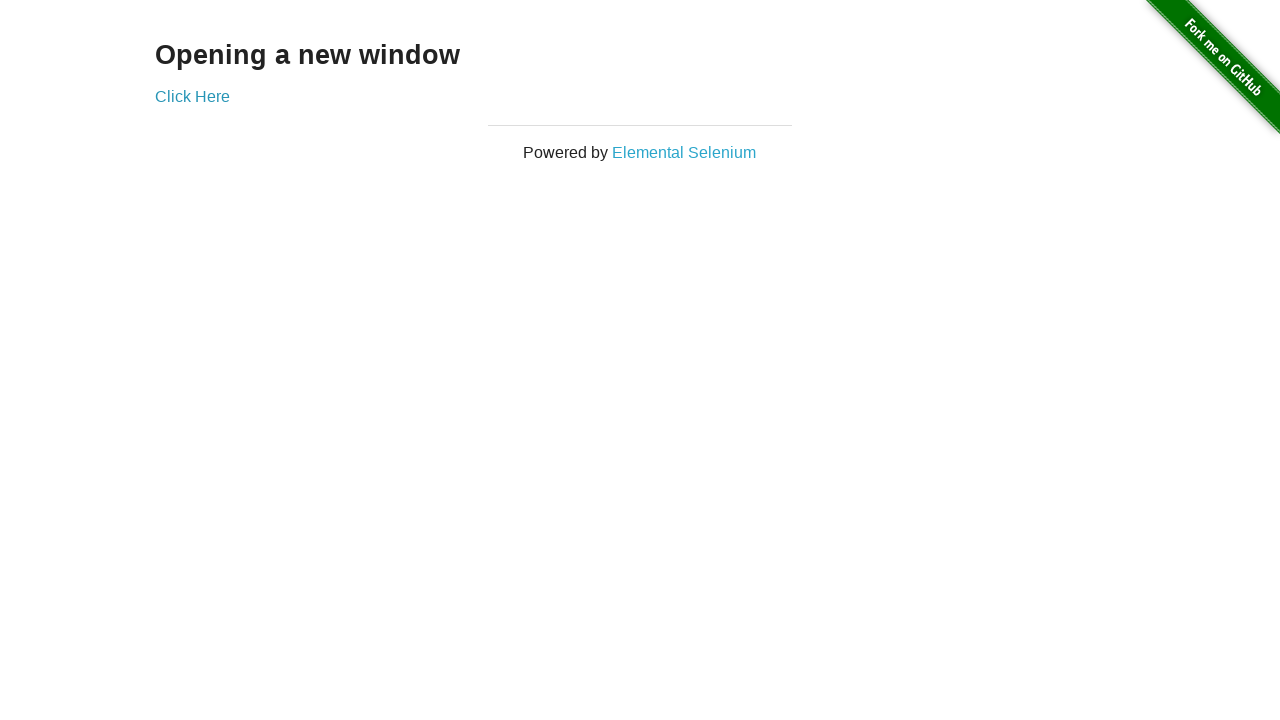

Switched to window and printed title: New Window
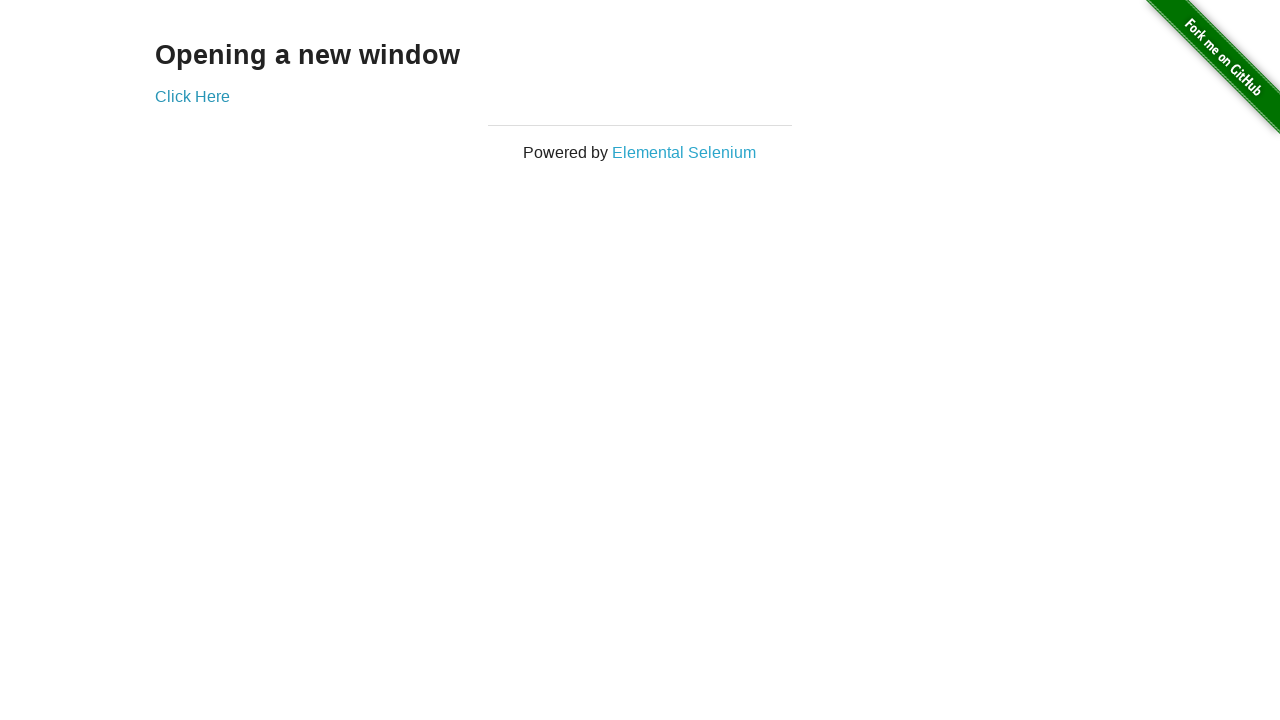

Switched to window and printed title: New Window
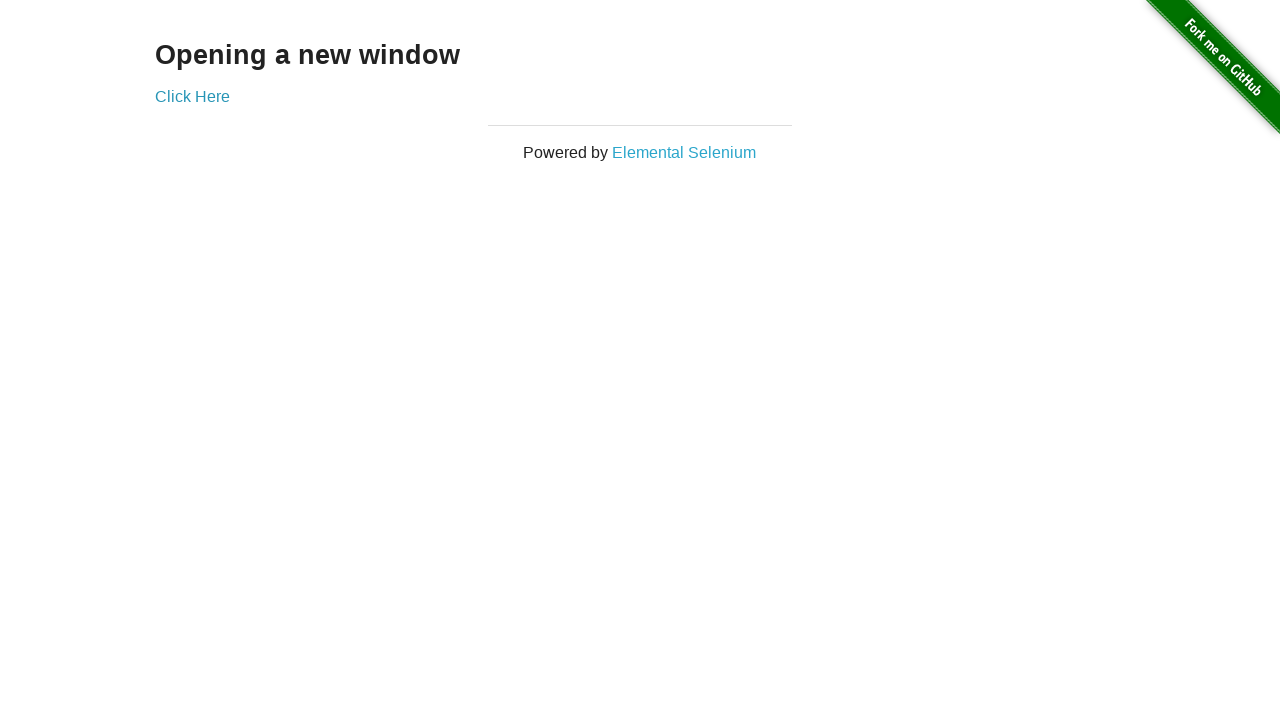

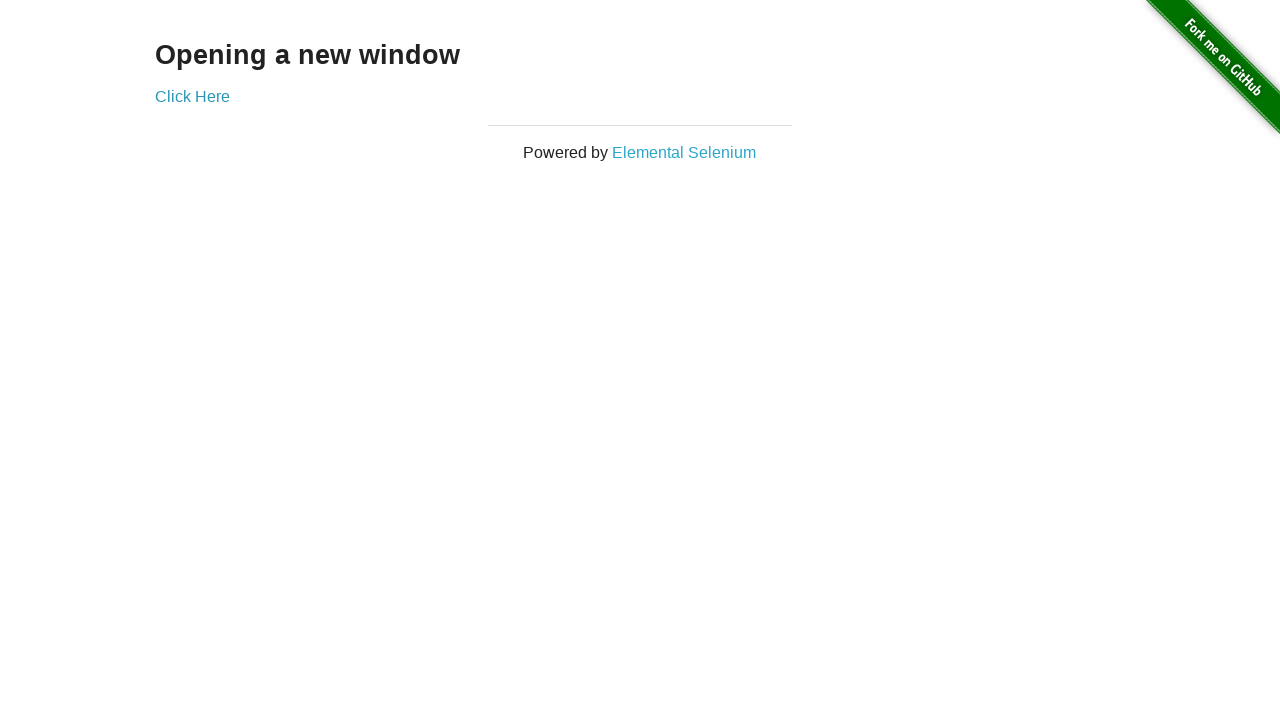